Adds specific vegetables (Beetroot, Beans, Brinjal) to cart on an e-commerce demo site by finding them in the product list and clicking their add to cart buttons

Starting URL: https://rahulshettyacademy.com/seleniumPractise/

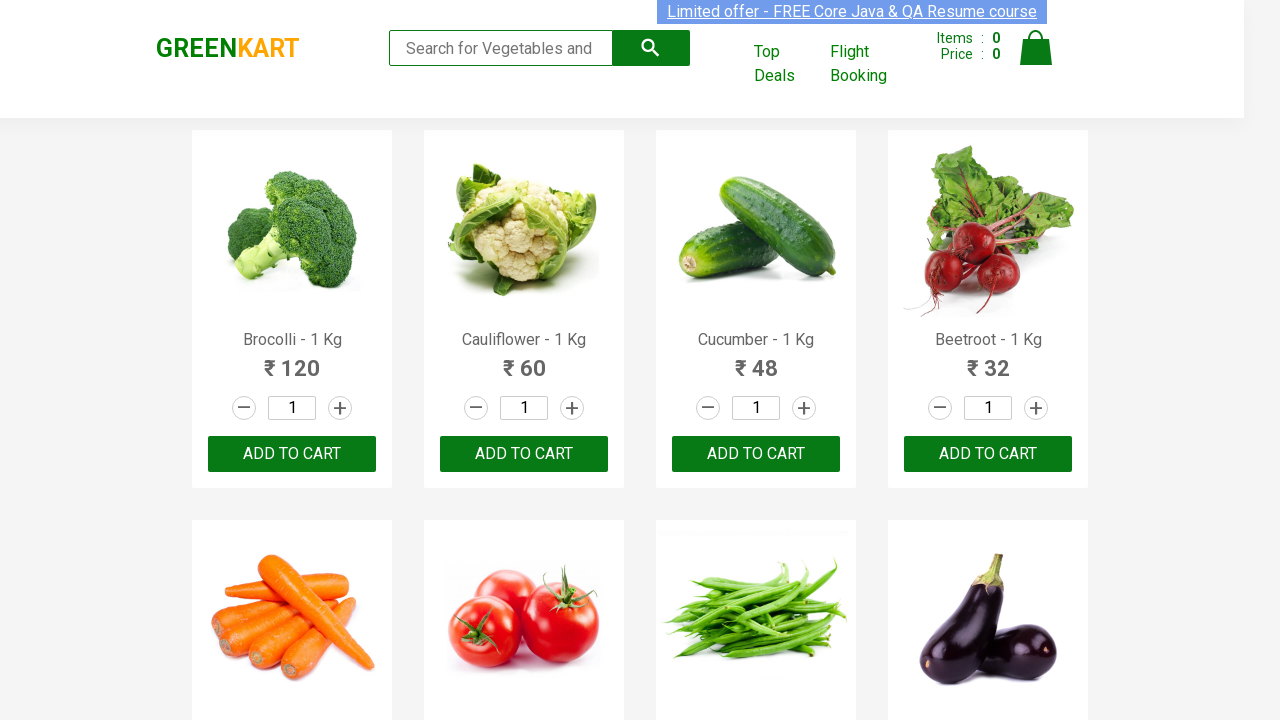

Waited for product names to load on the page
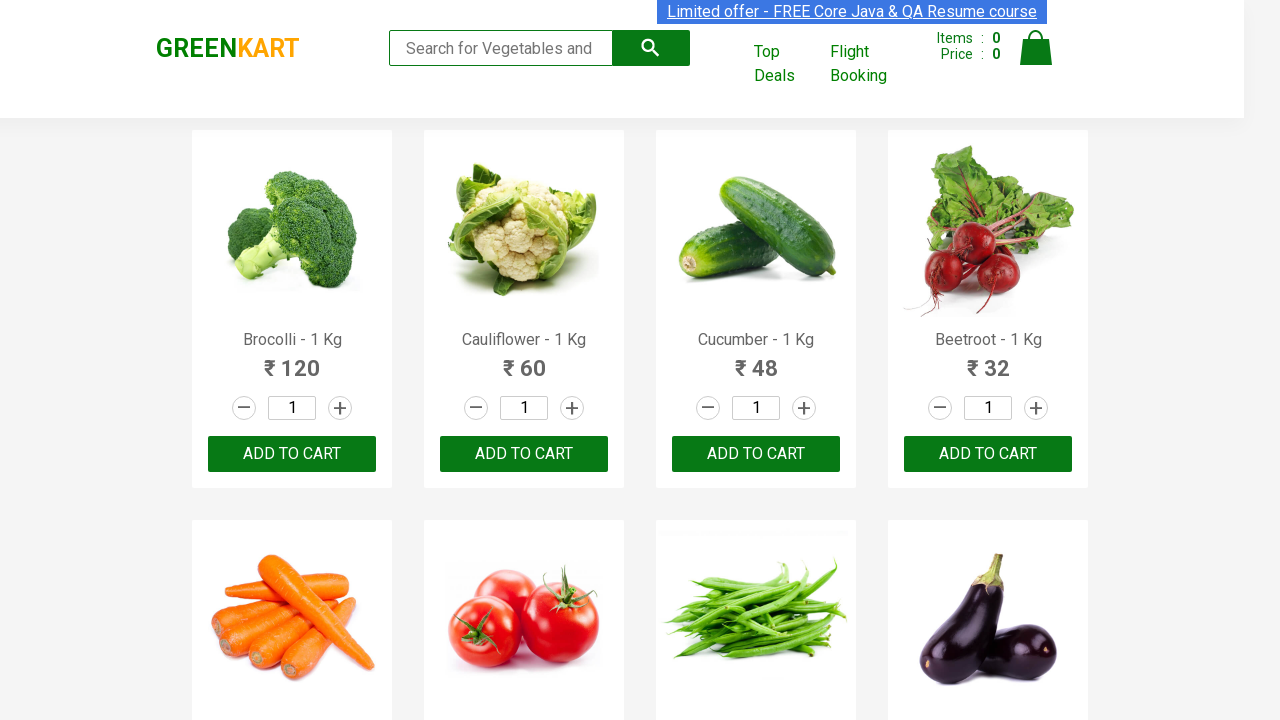

Retrieved all vegetable product names from the product list
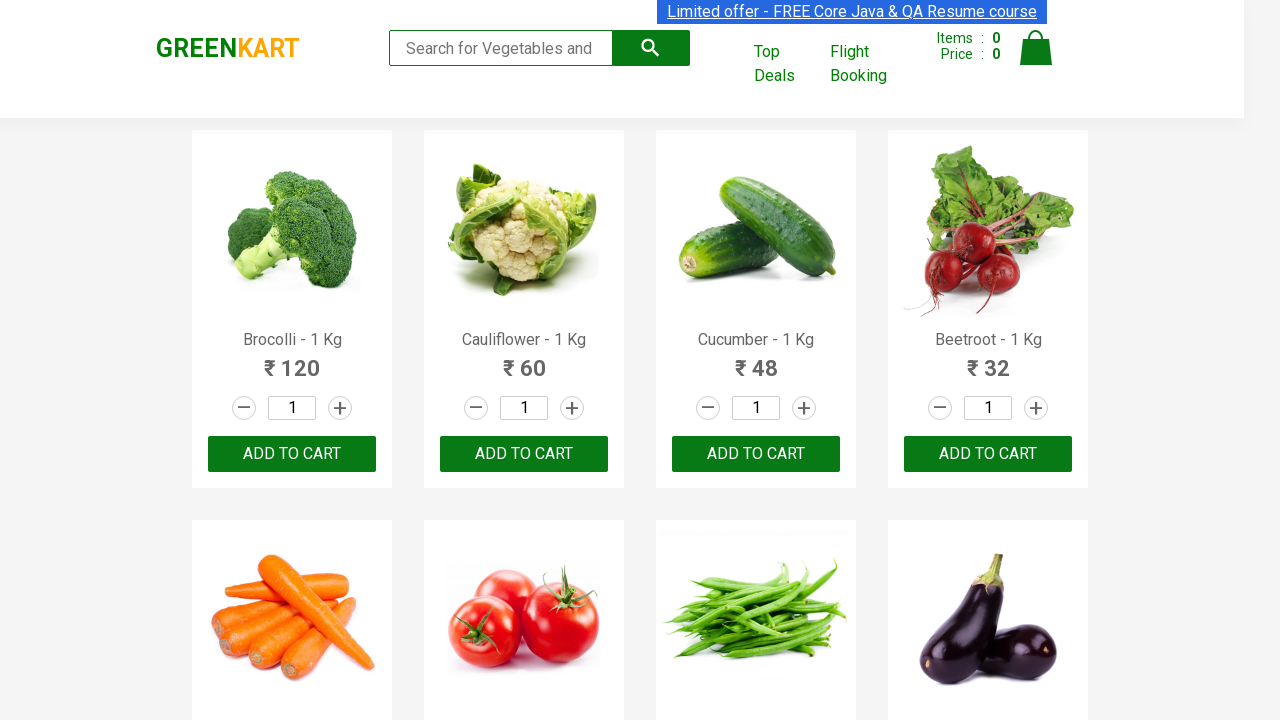

Clicked 'Add to Cart' button for Beetroot
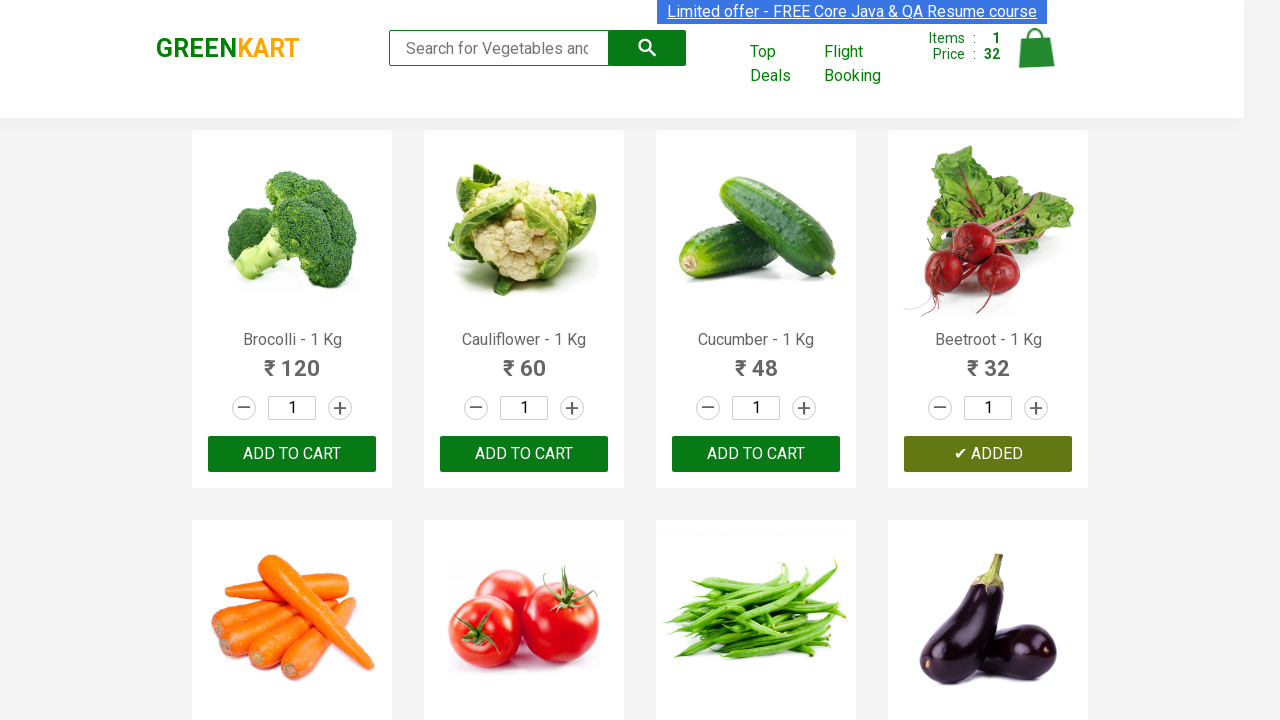

Clicked 'Add to Cart' button for Beans
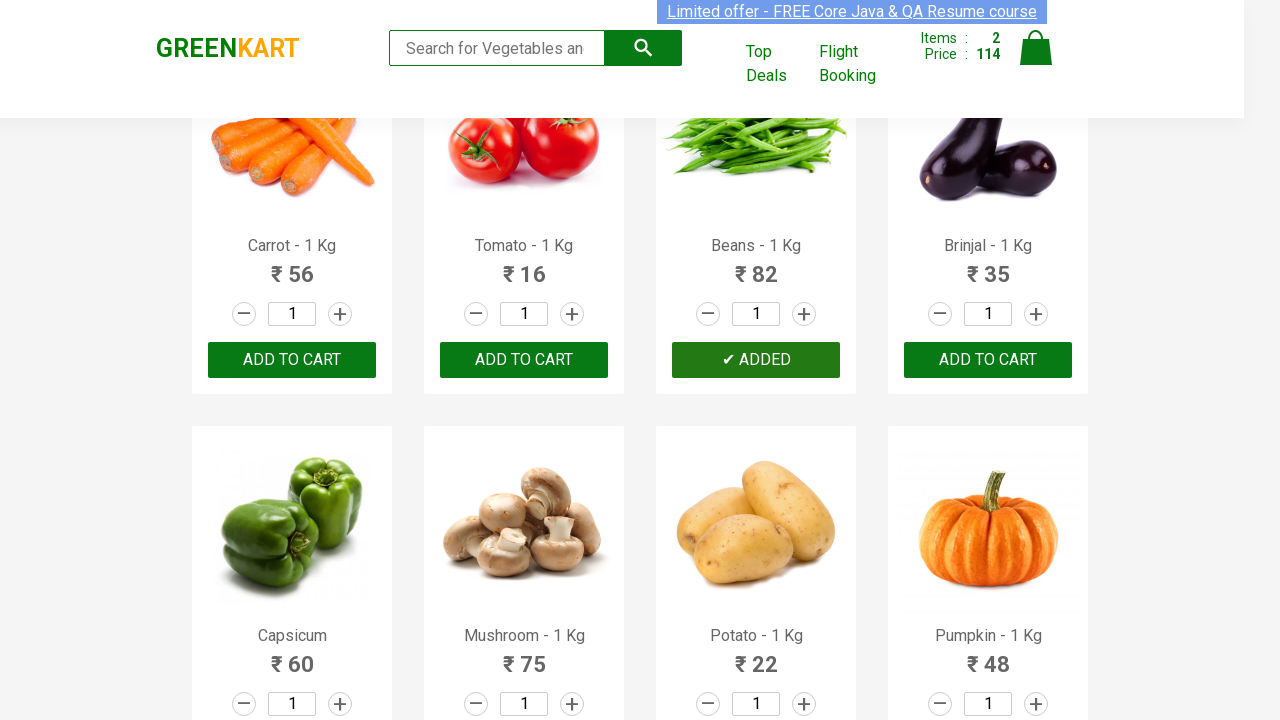

Clicked 'Add to Cart' button for Brinjal
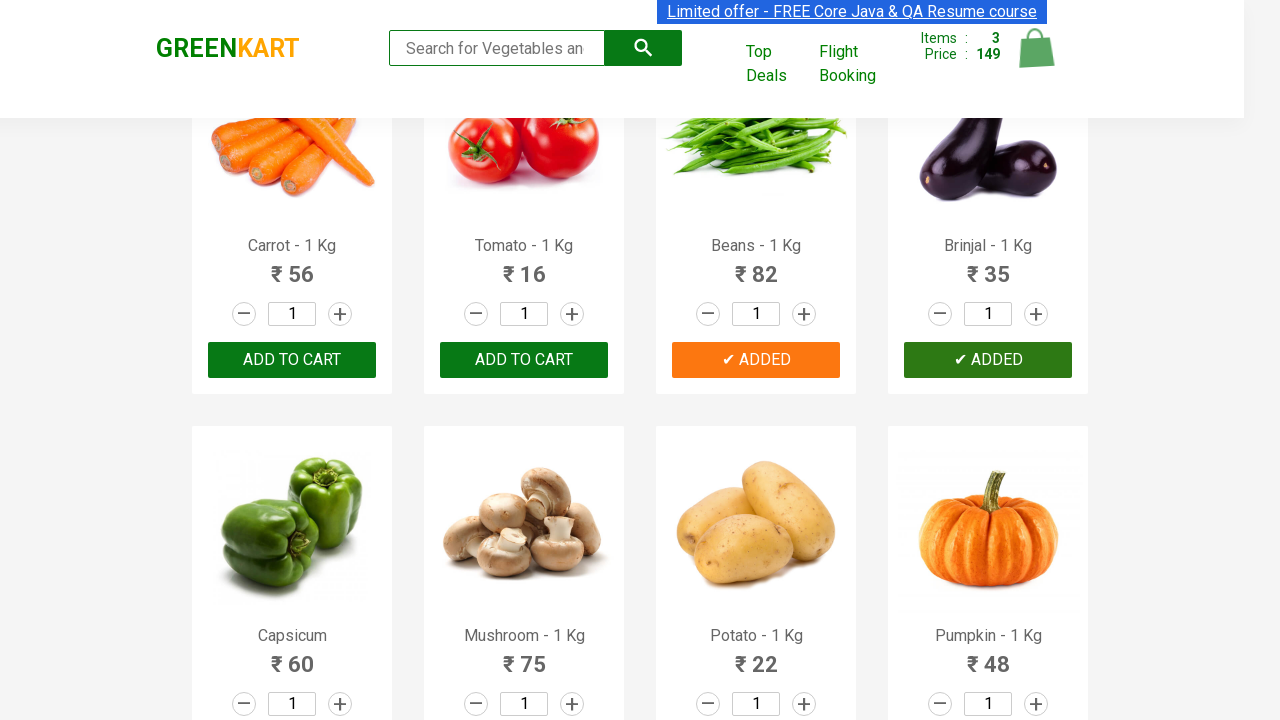

Waited for cart to update after adding all vegetables (Beetroot, Beans, Brinjal)
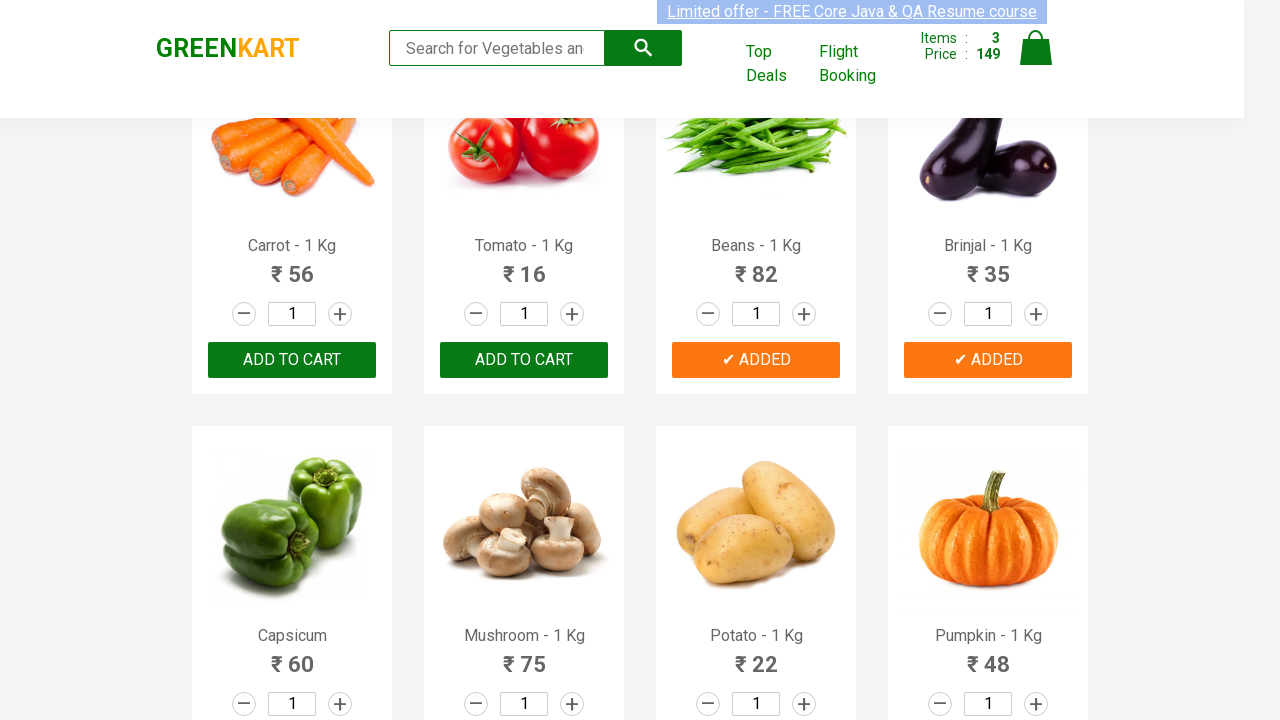

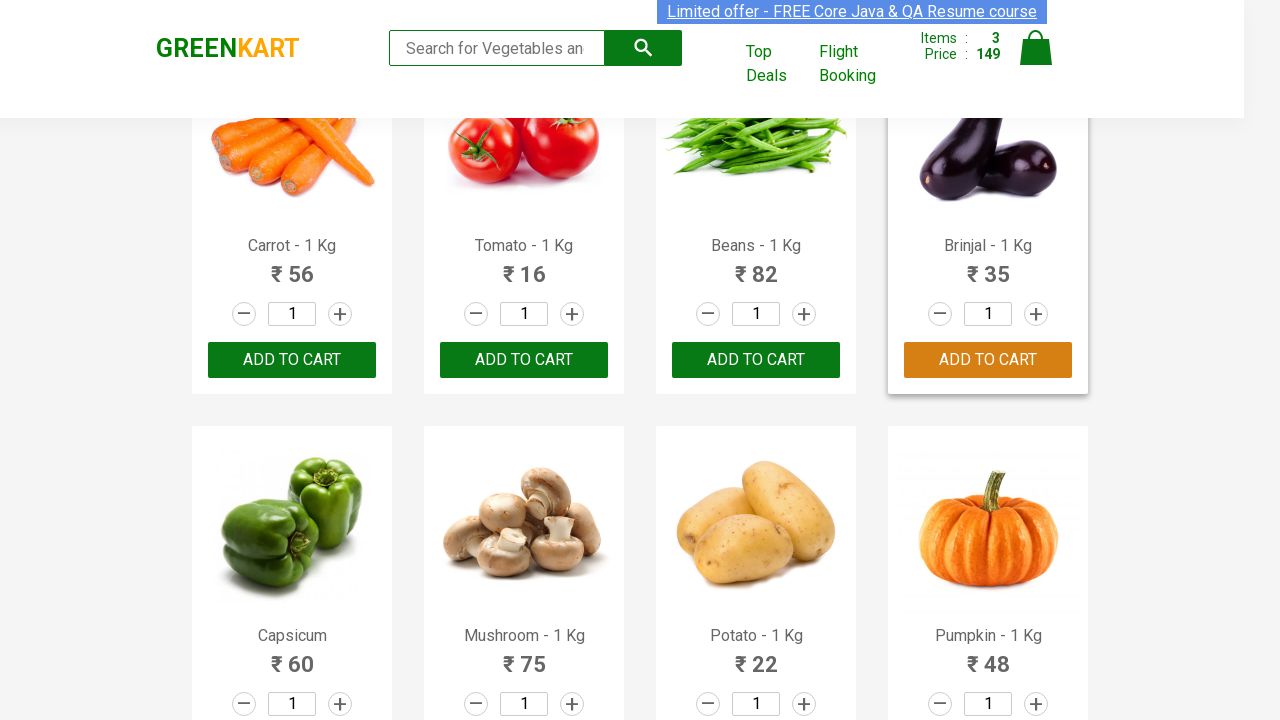